Tests IBAN calculation with invalid inputs (too short customer and extension numbers) by selecting branch by code to verify error messages

Starting URL: https://www.ziraatbank.com.tr/tr/hesaplama-araclari

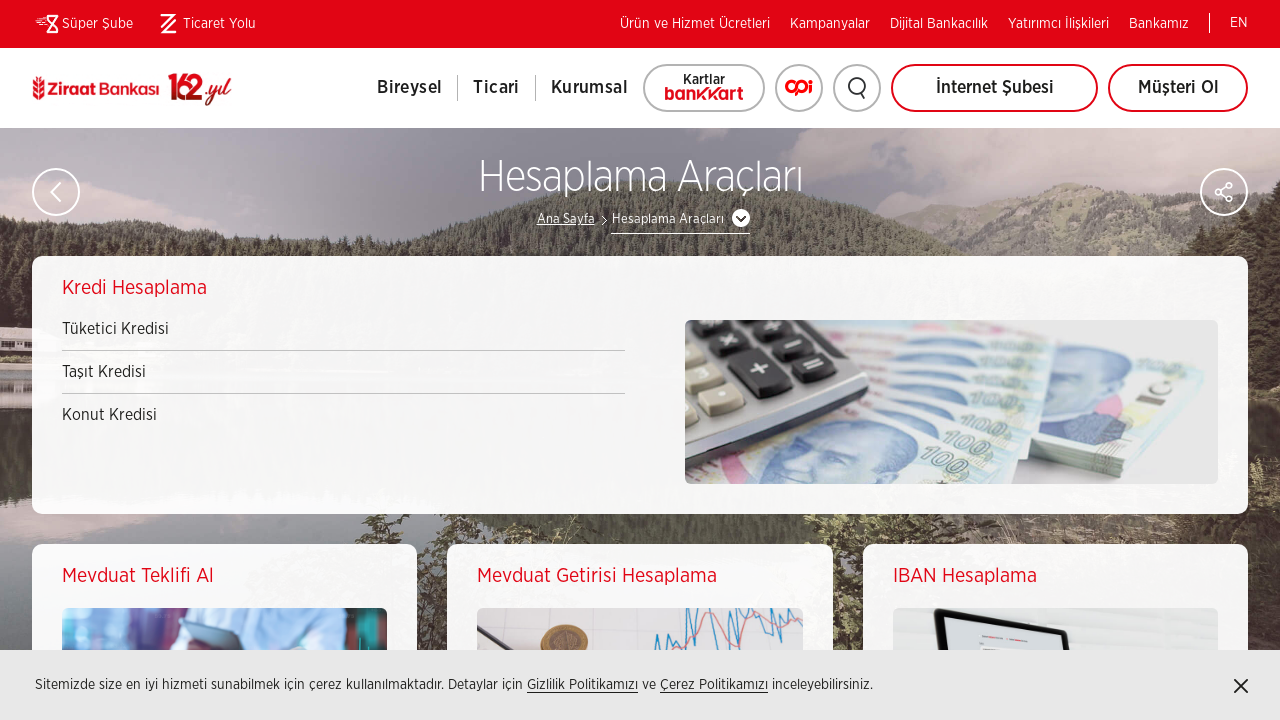

IBAN Calculation button selector found and waited
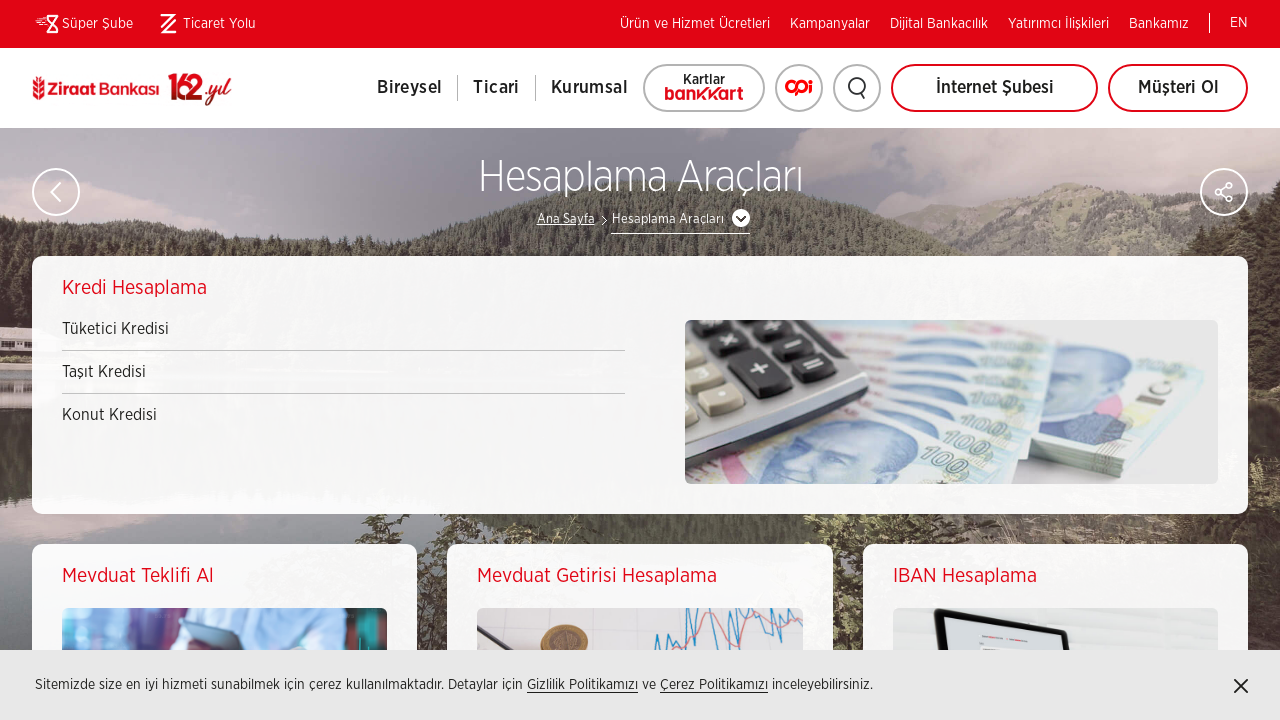

Clicked on IBAN Calculation button at (1055, 576) on xpath=//div[@id='landingNav']//a[.='IBAN Hesaplama']
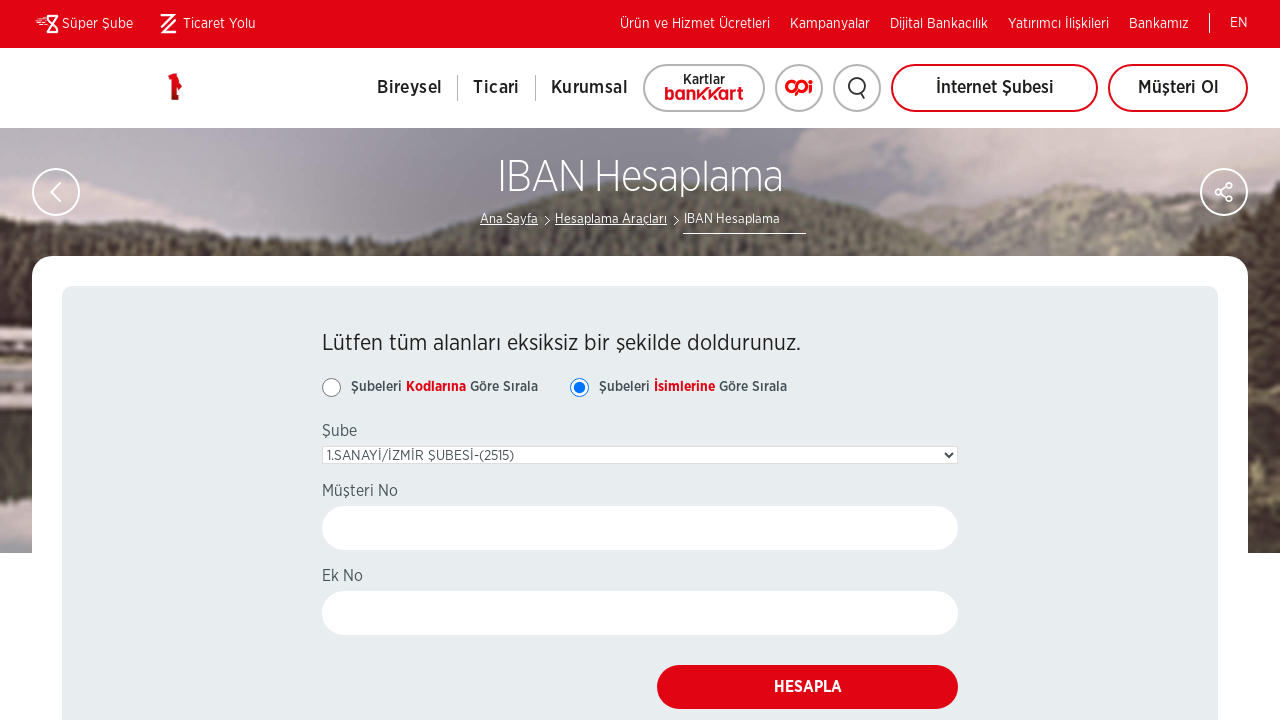

IBAN Calculation page loaded
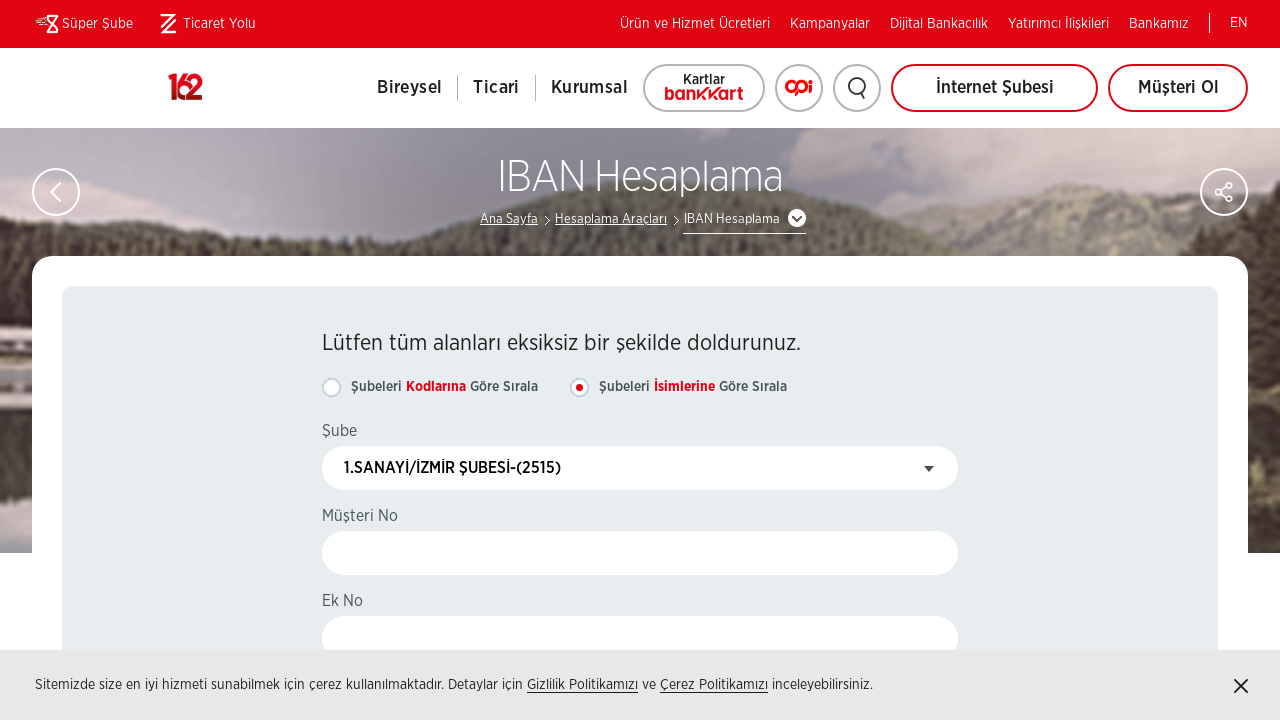

Selected 'Sort Branches by Code' option at (444, 388) on xpath=//label[.='Şubeleri Kodlarına Göre Sırala']
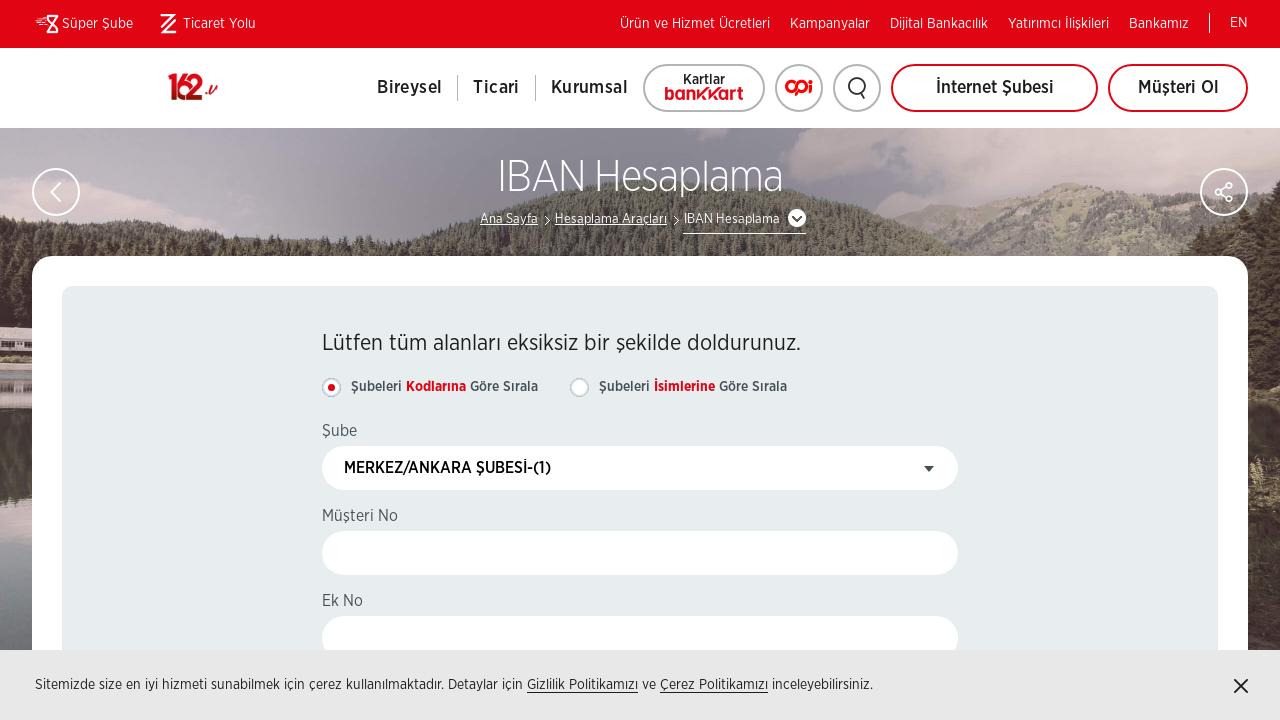

Opened branch selection dropdown at (928, 468) on xpath=//span[@class='select2-selection__arrow']
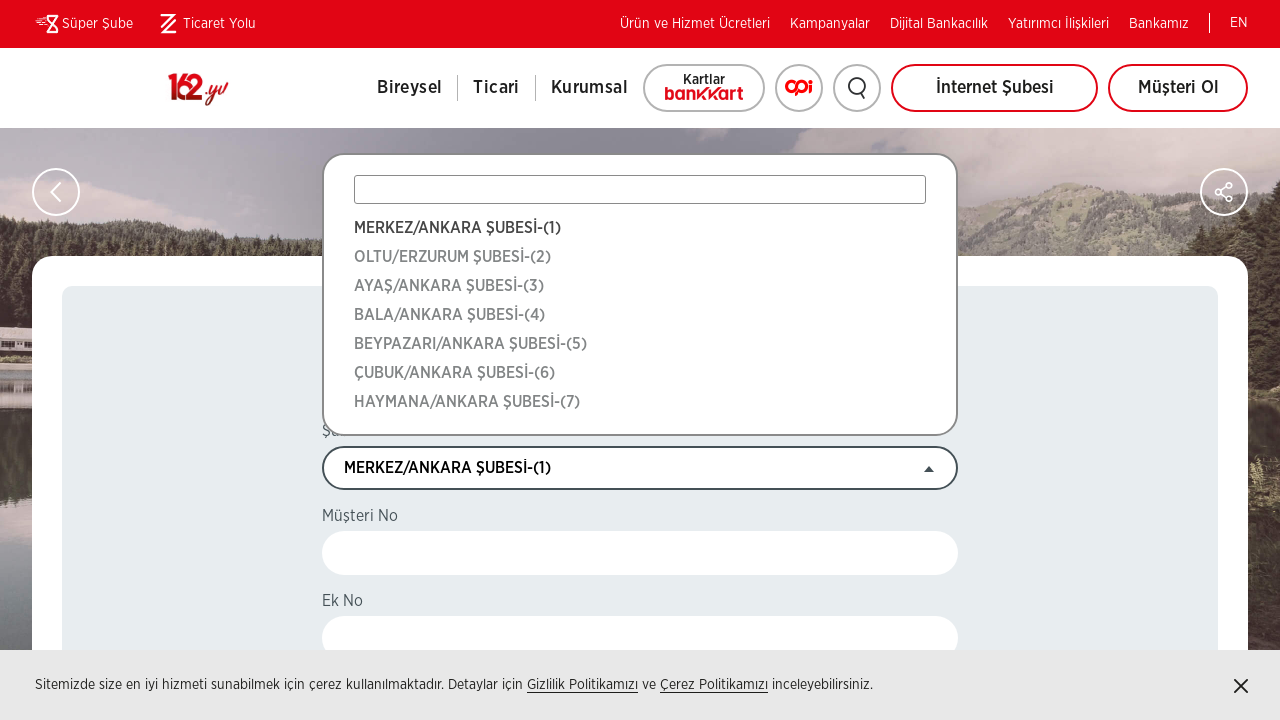

Branch code search field appeared
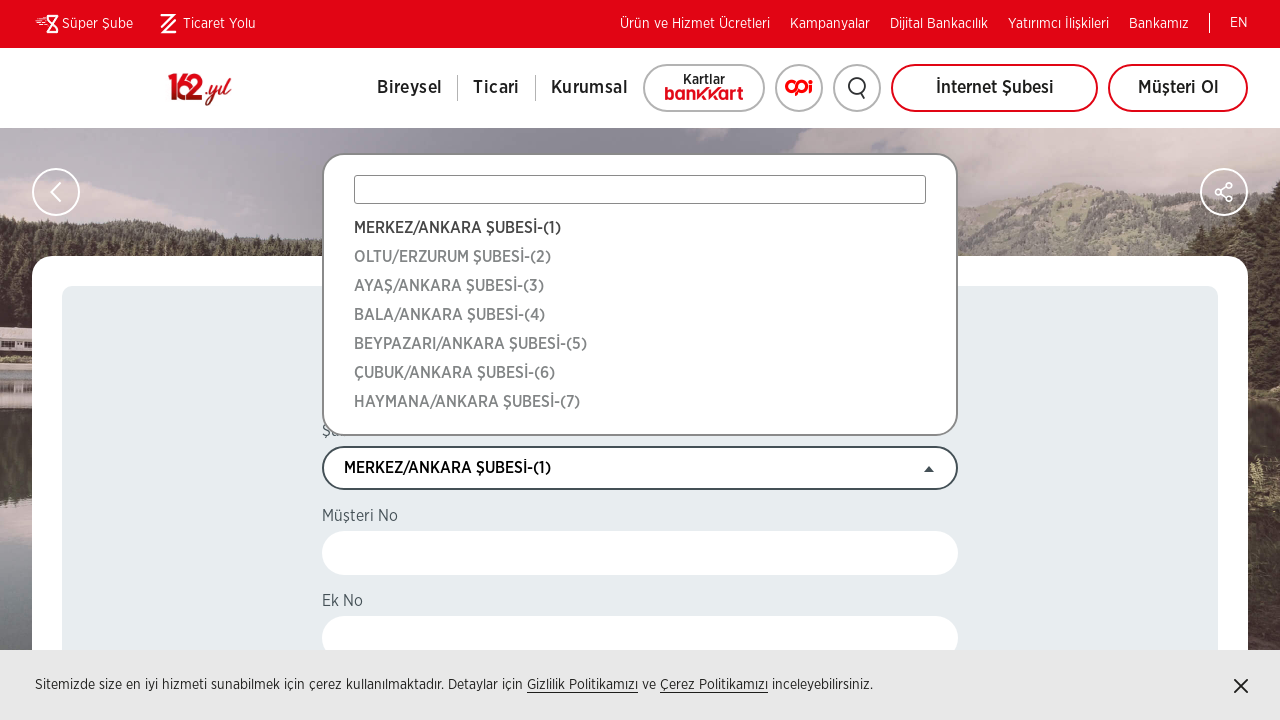

Entered branch code '789' in search field on //input[@class='select2-search__field']
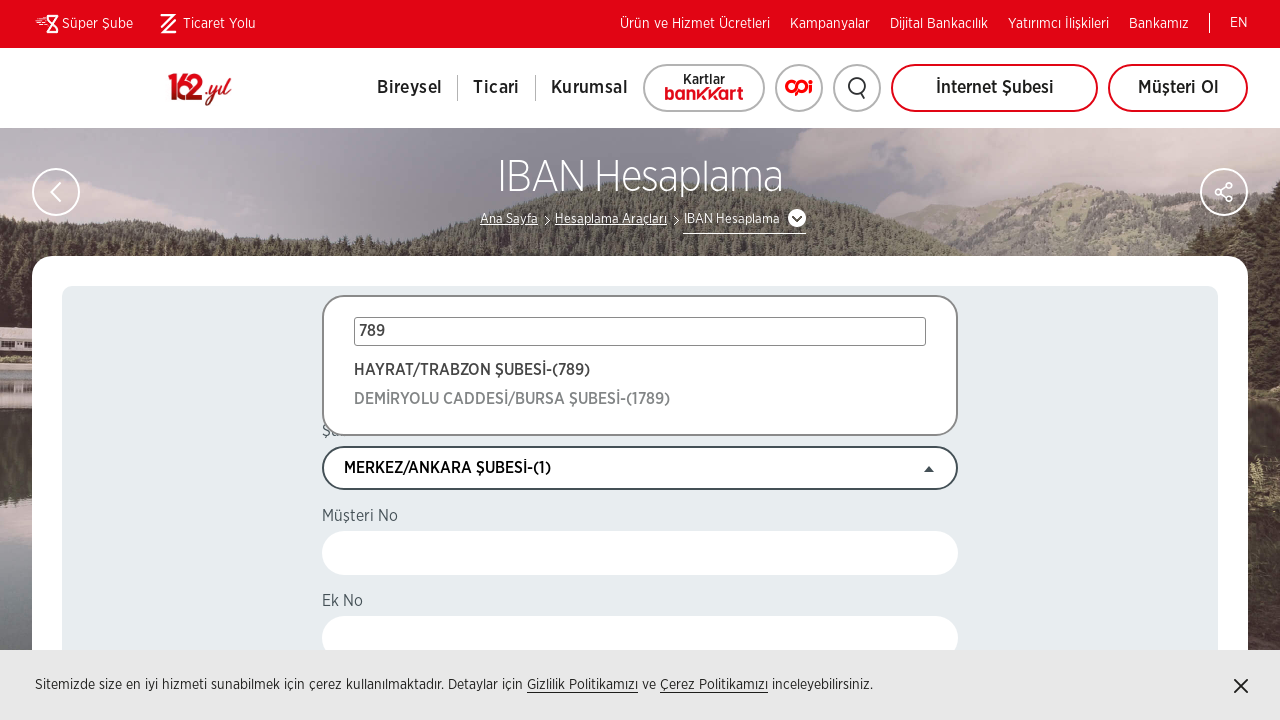

Pressed Enter to confirm branch code selection on //input[@class='select2-search__field']
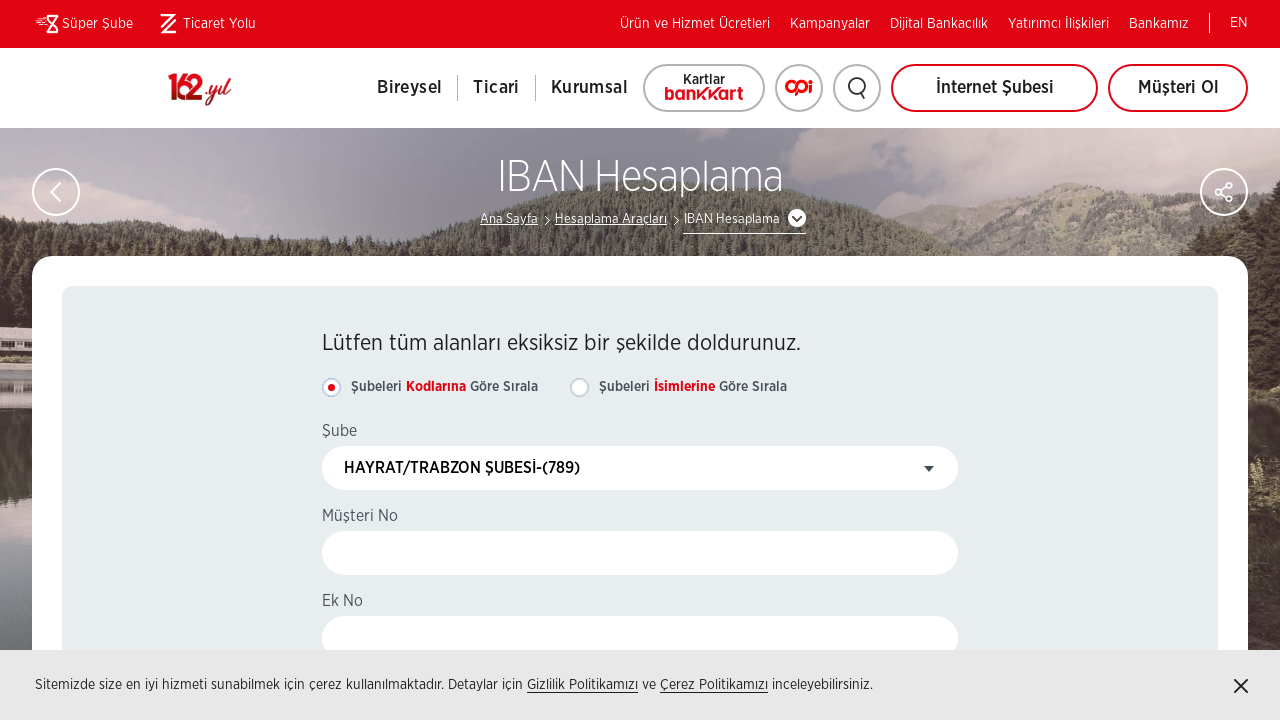

Customer number input field appeared
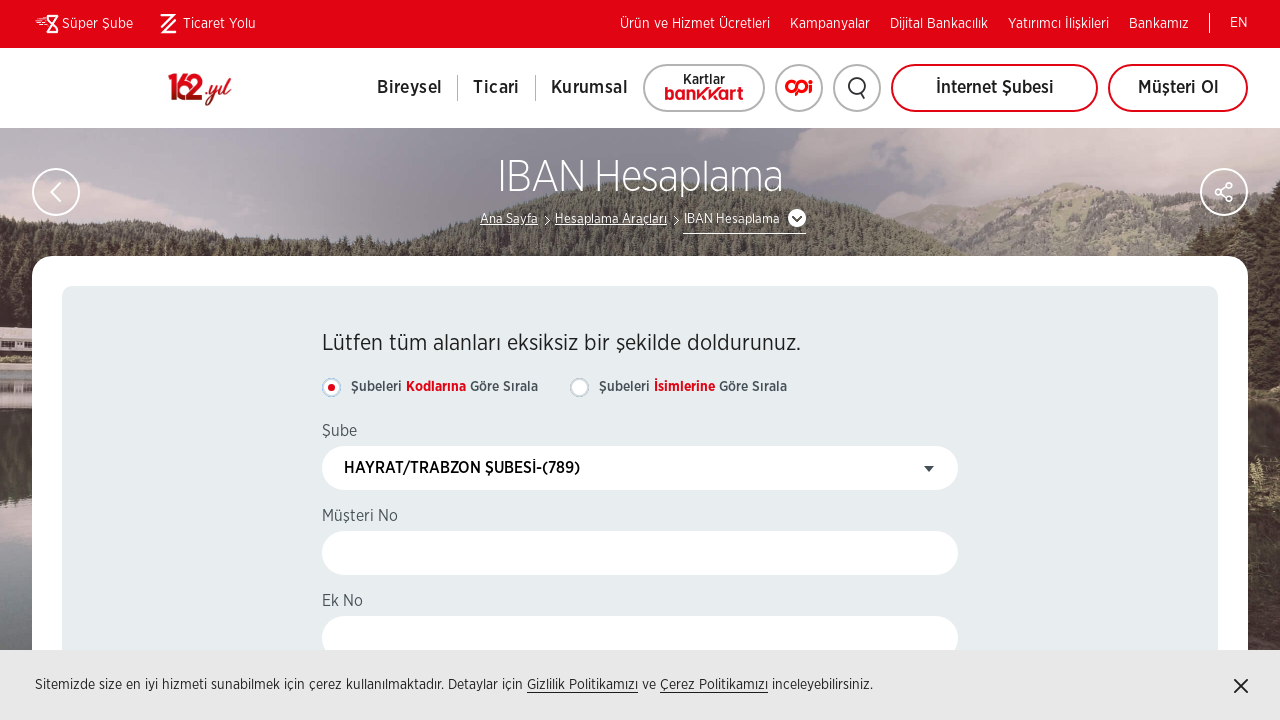

Clicked on customer number input field at (640, 554) on xpath=//input[@id='musteriNo']
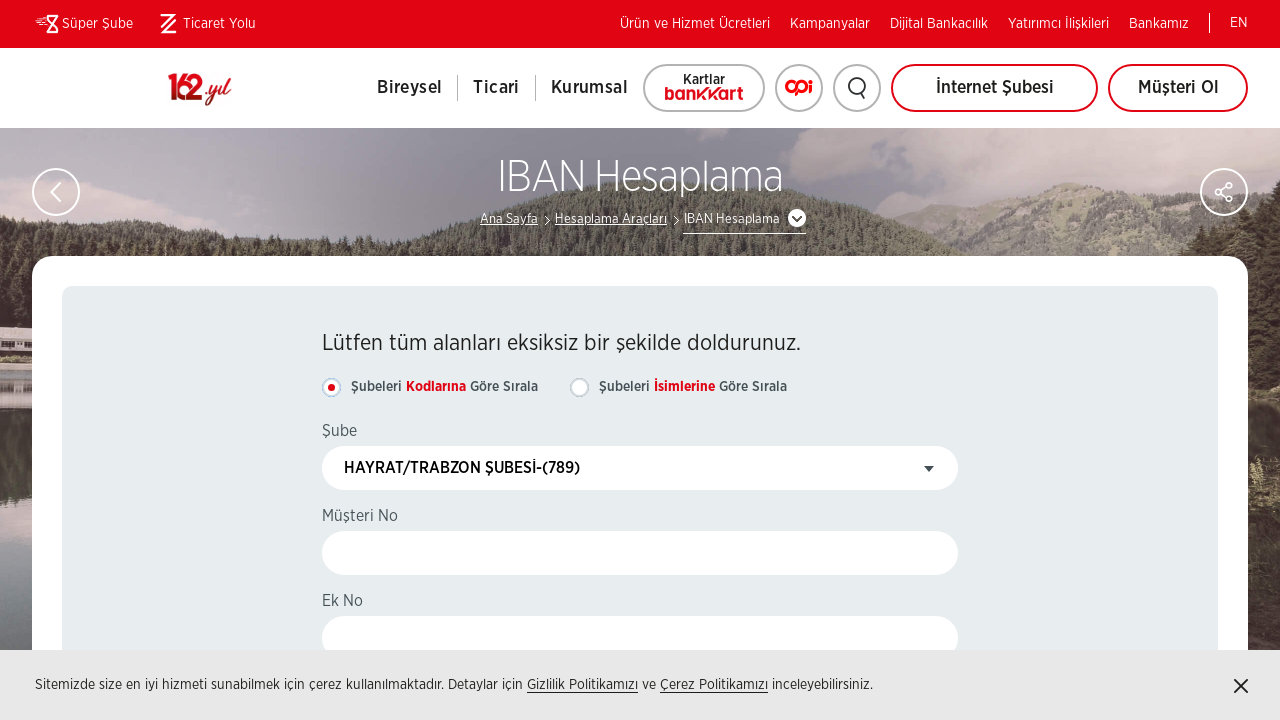

Entered invalid customer number '567' (too short, should be 8+ digits) on //input[@id='musteriNo']
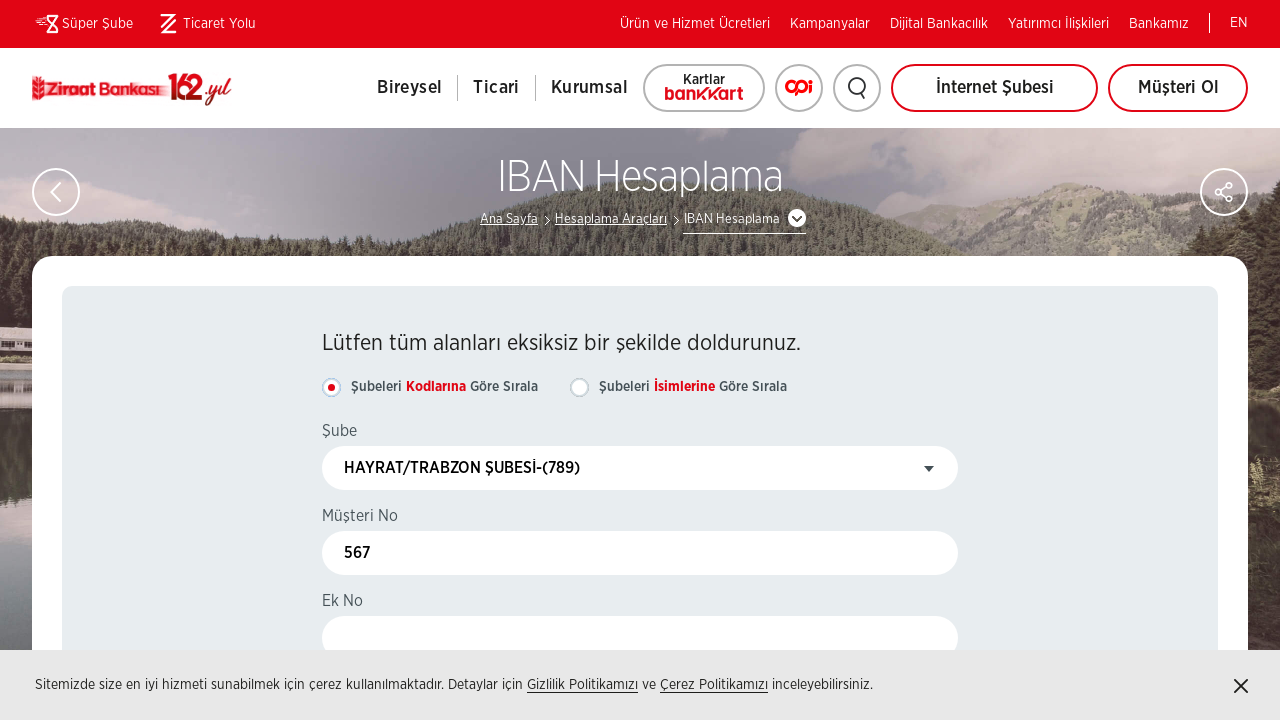

Clicked on extension number input field at (640, 638) on xpath=//input[@id='ekNo']
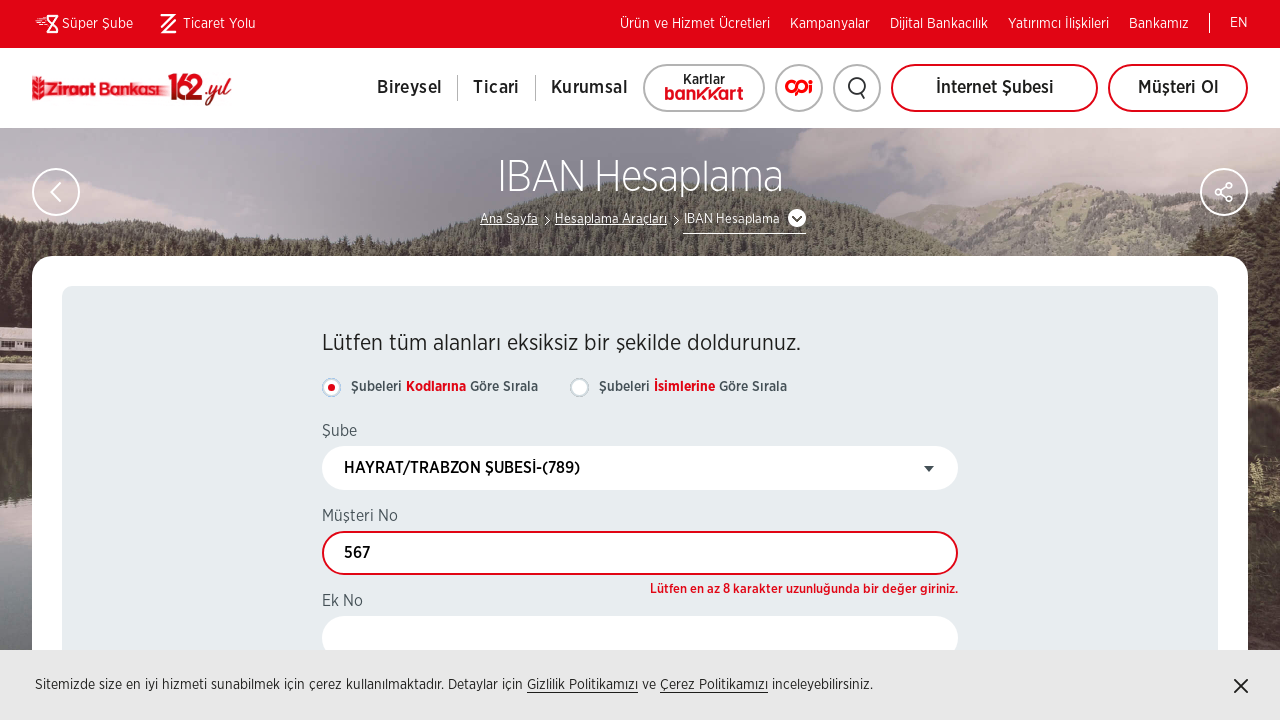

Entered invalid extension number '89' (too short, should be 4 digits) on //input[@id='ekNo']
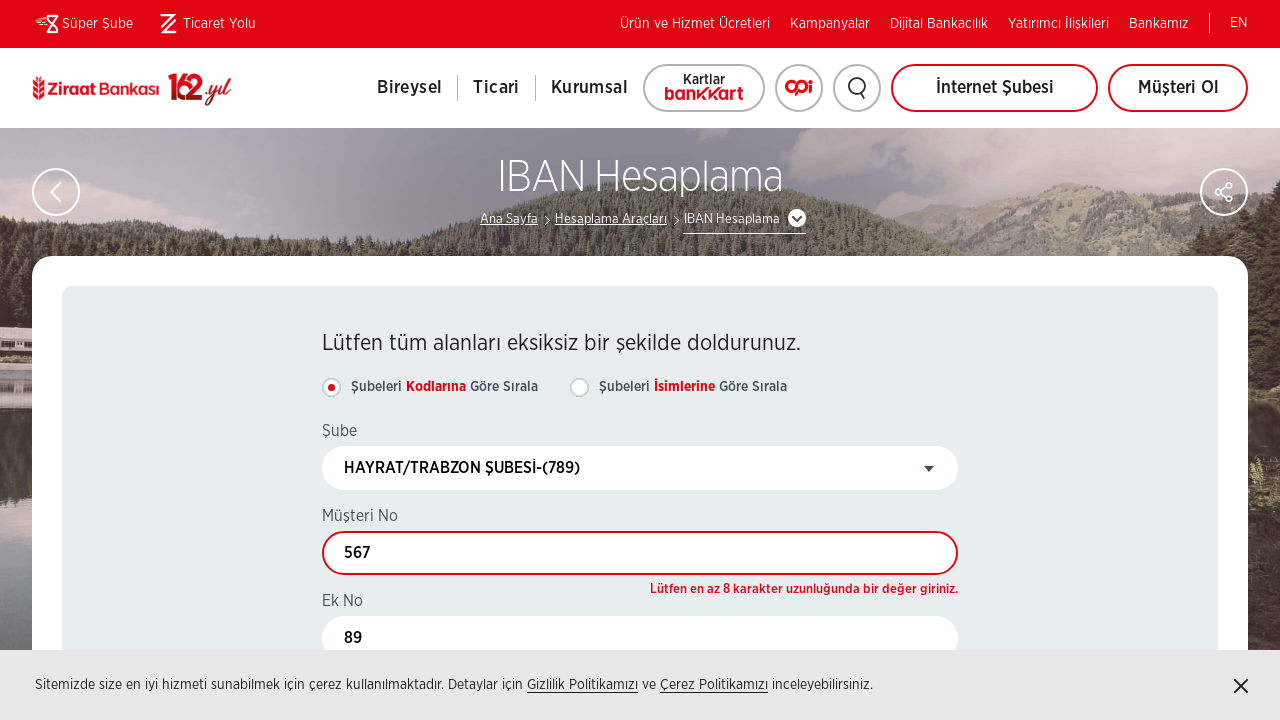

Clicked calculate button at (808, 360) on xpath=//a[.='HESAPLA']
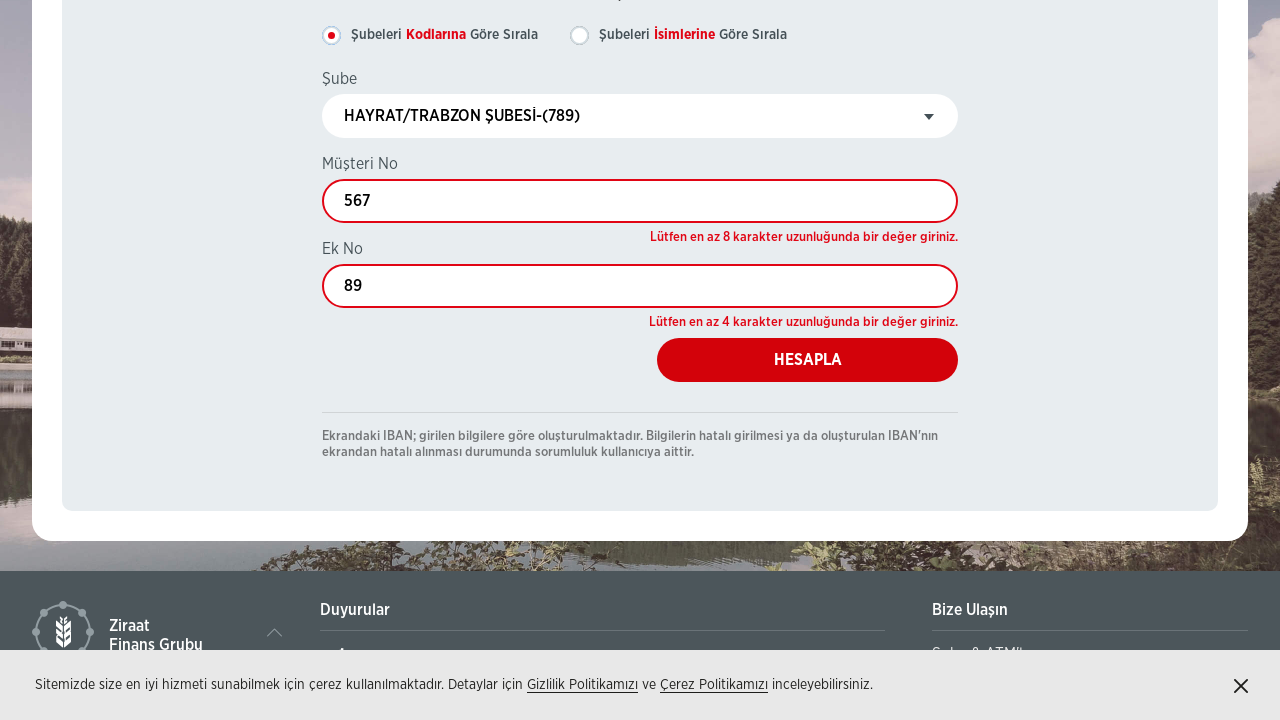

Error message for customer number appeared
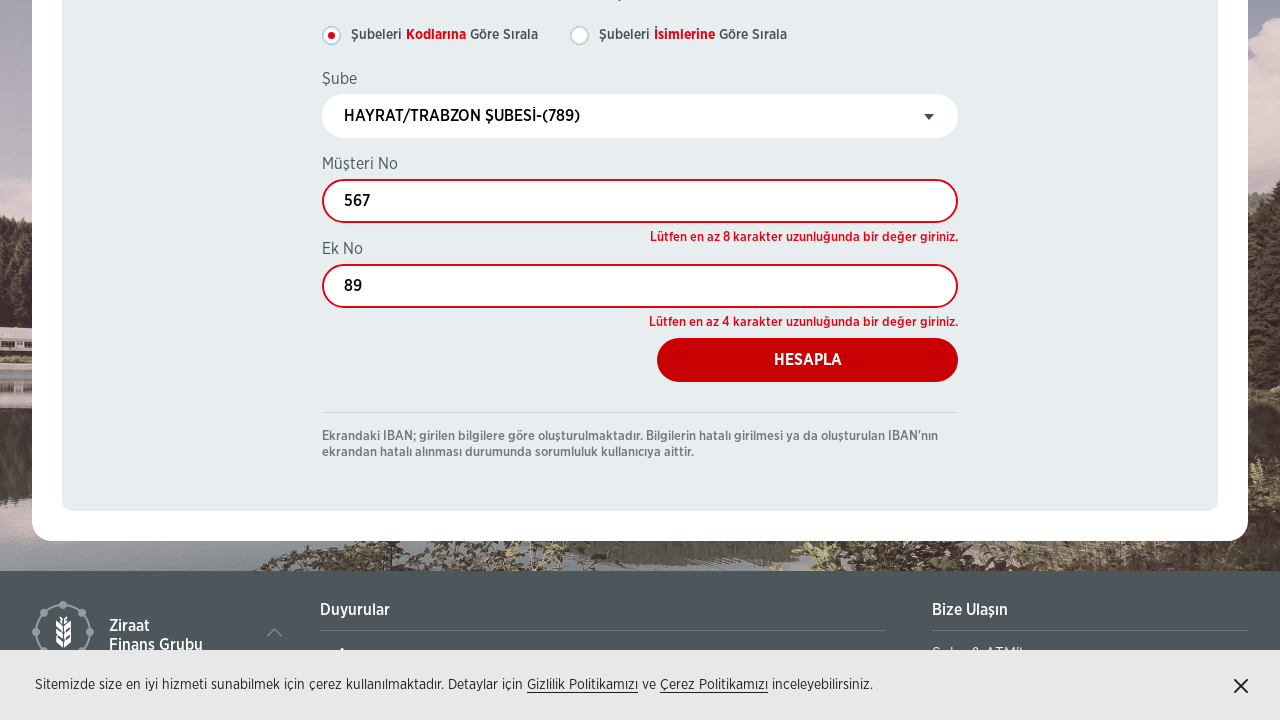

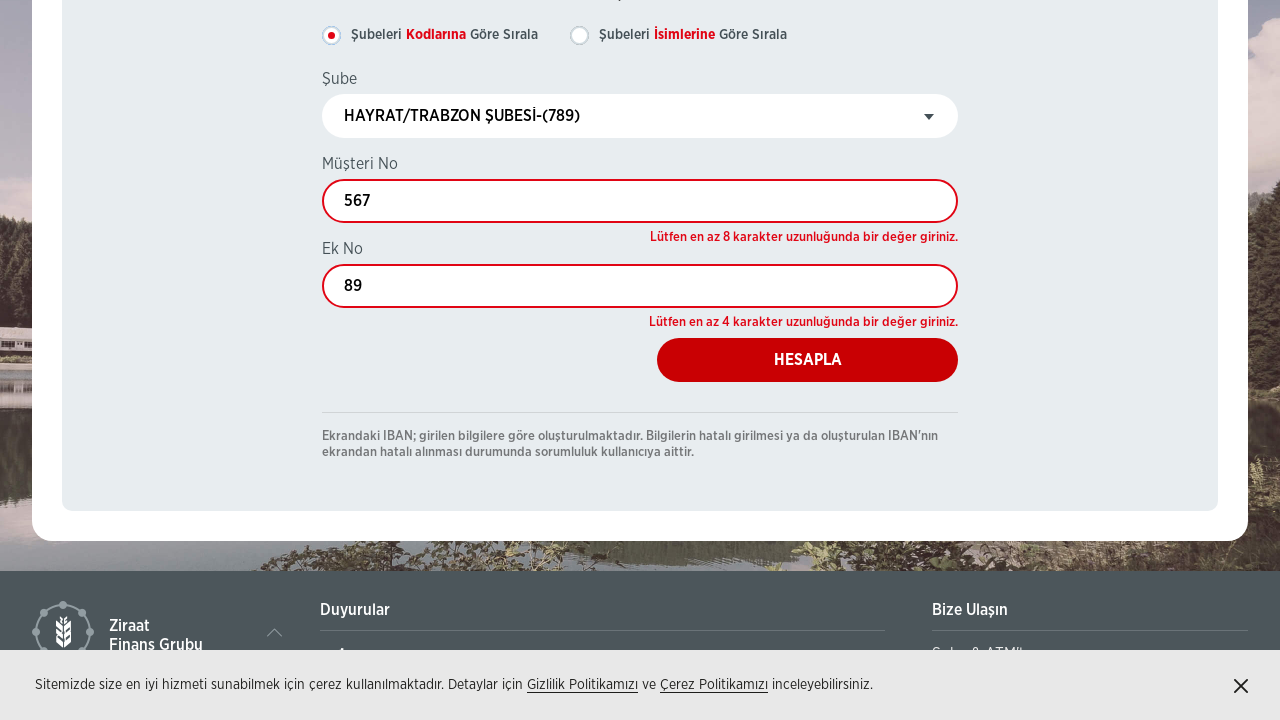